Calculates the sum of two numbers displayed on the page and selects the result from a dropdown menu before submitting the form

Starting URL: http://suninjuly.github.io/selects1.html

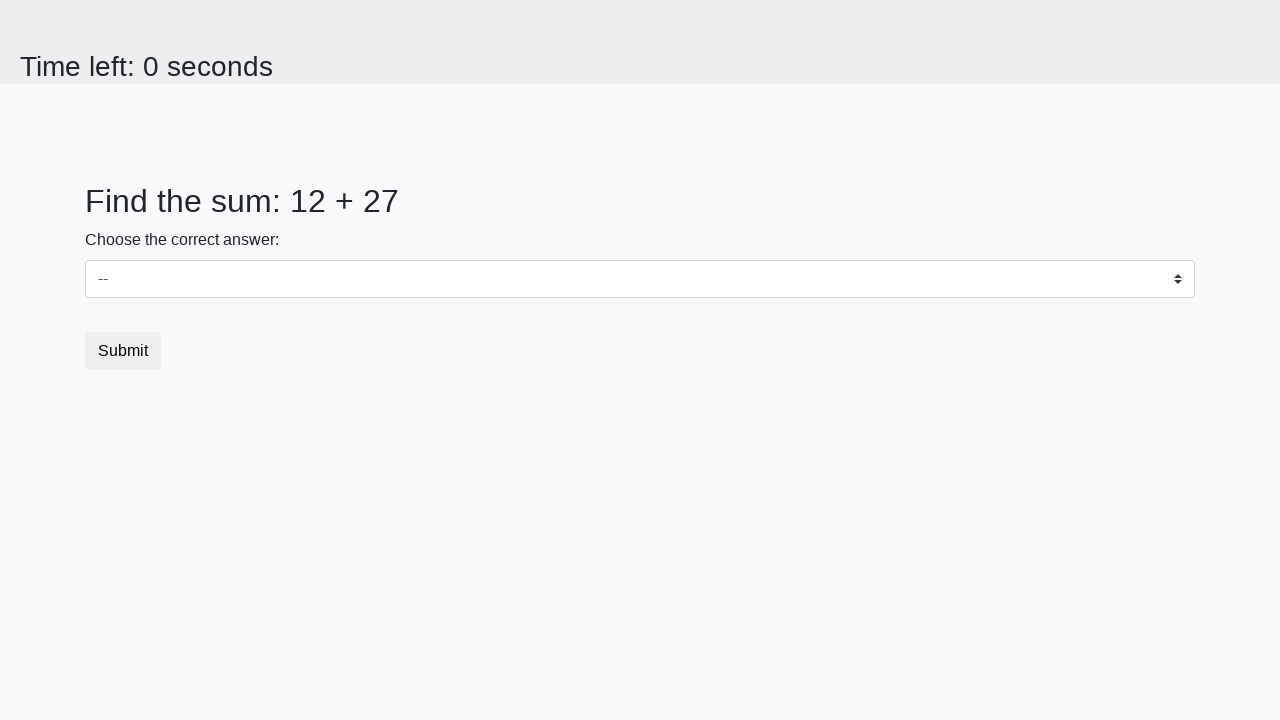

Read the first number from the page
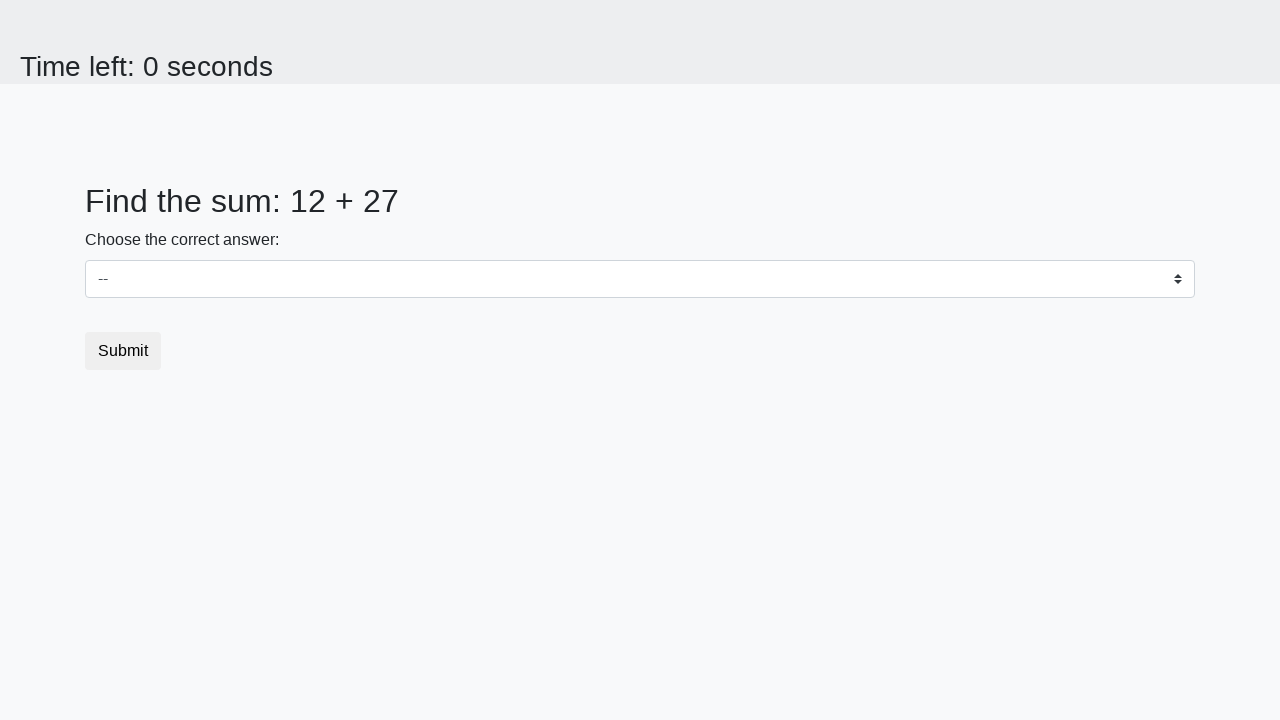

Read the second number from the page
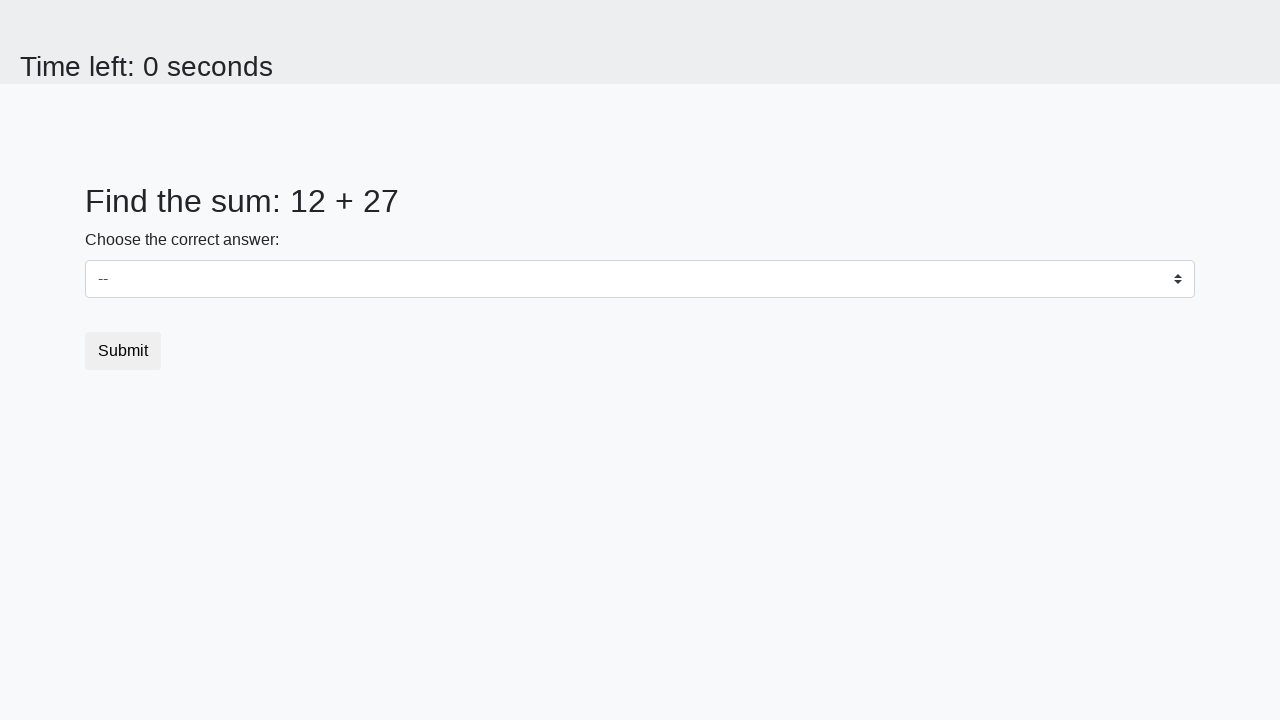

Calculated sum of 12 + 27 = 39
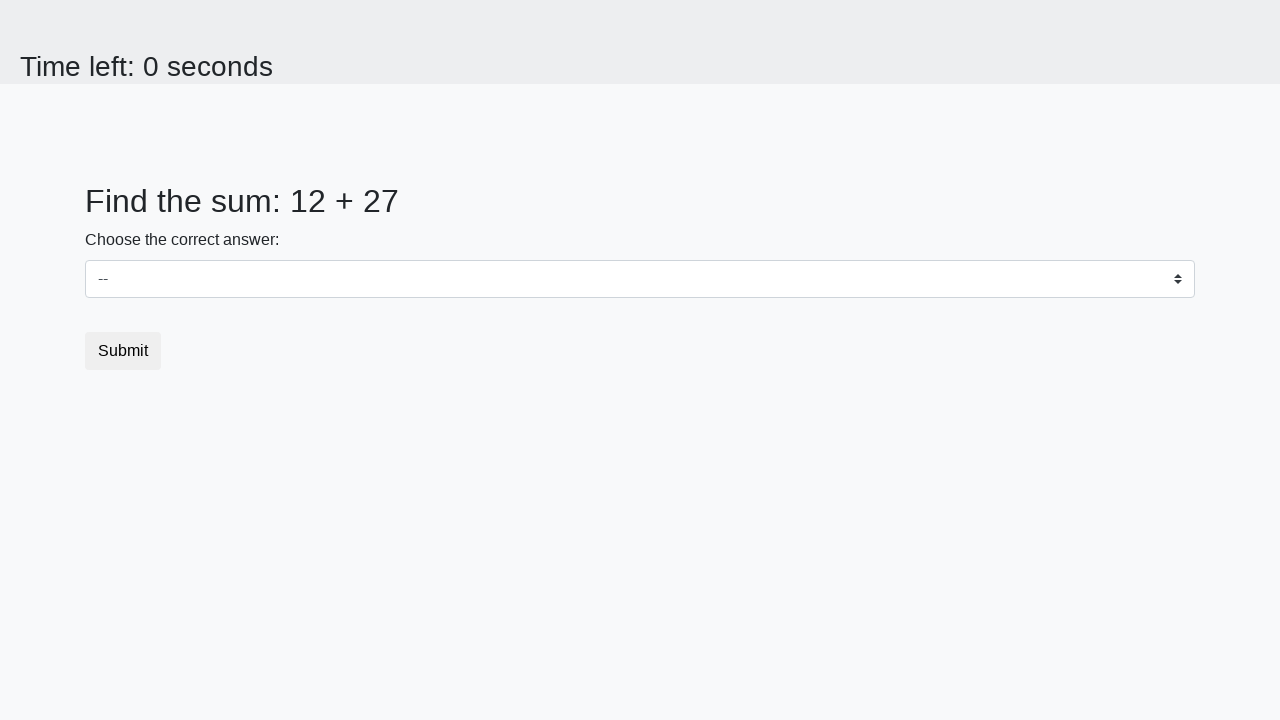

Selected 39 from the dropdown menu on #dropdown
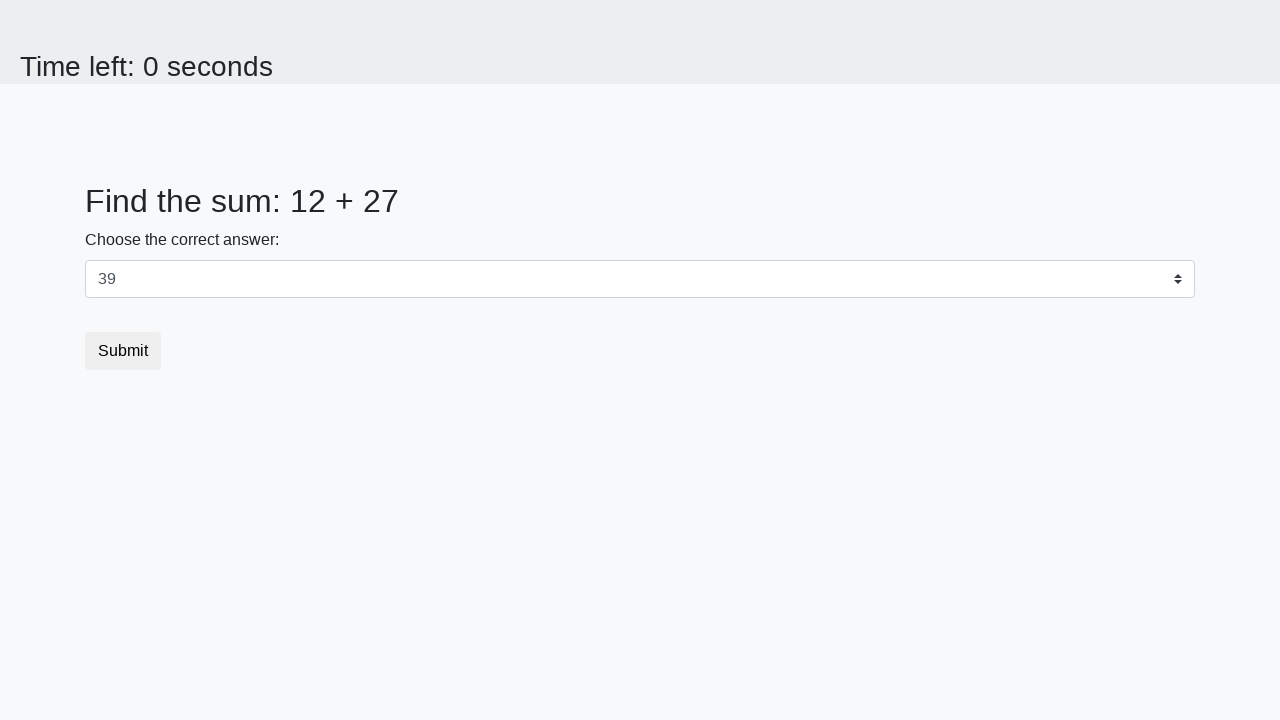

Clicked the submit button at (123, 351) on .btn
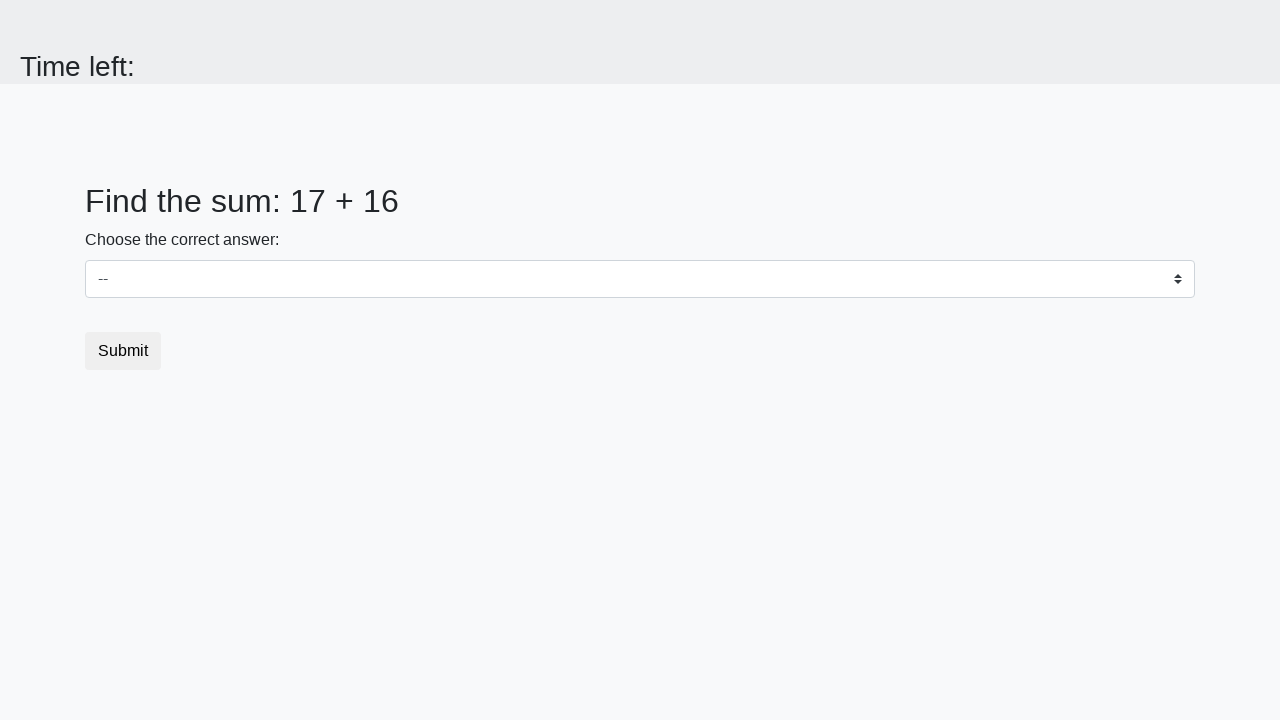

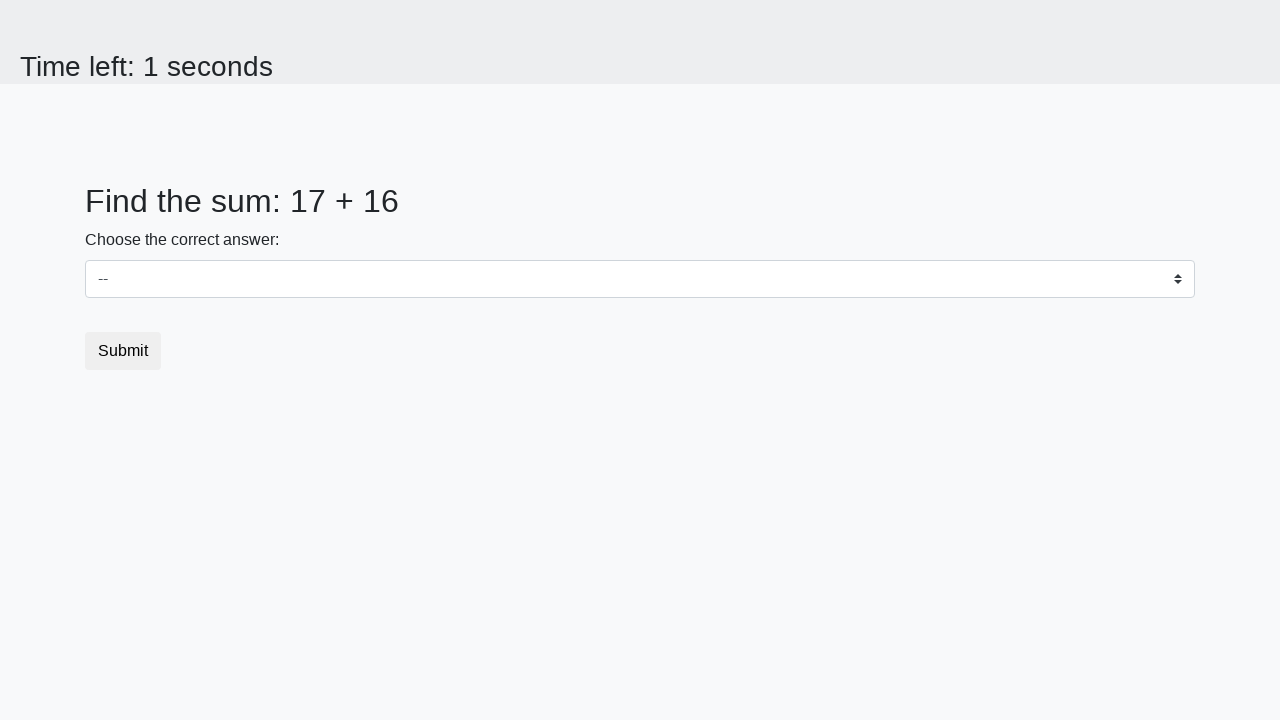